Tests hiding a text box element by clicking the hide button

Starting URL: https://www.letskodeit.com/practice

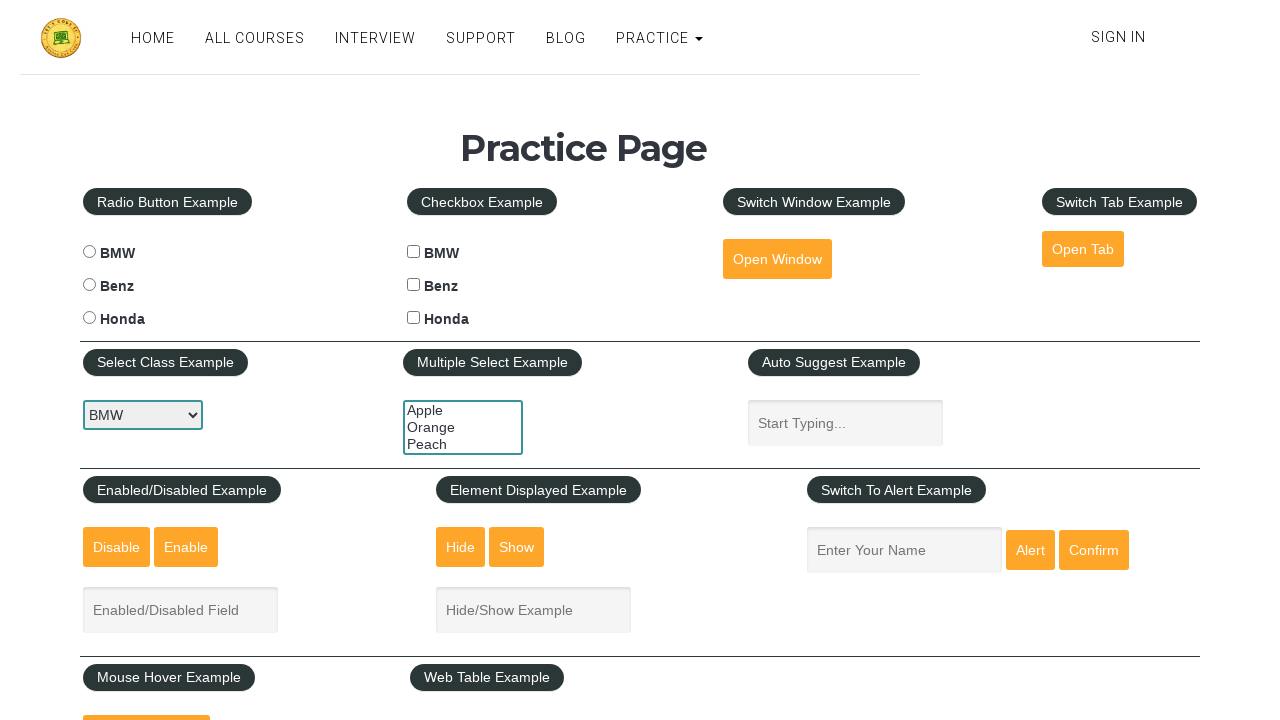

Clicked the hide textbox button at (461, 547) on #hide-textbox
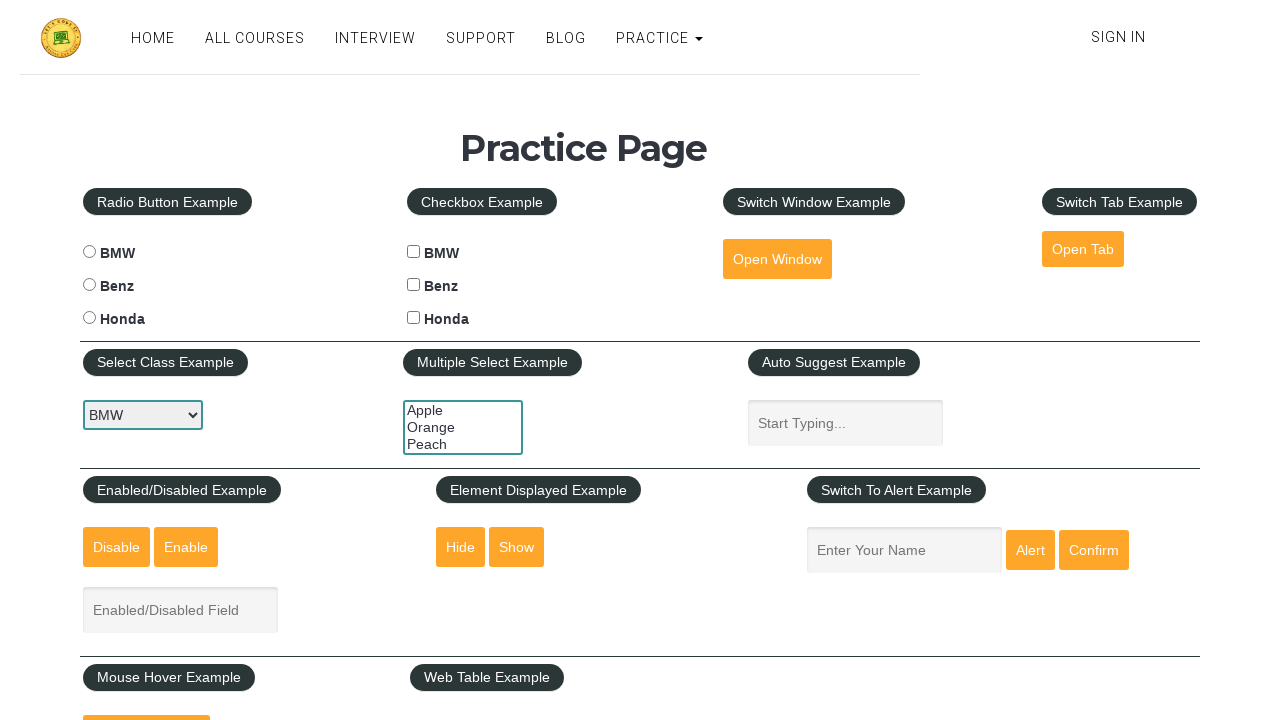

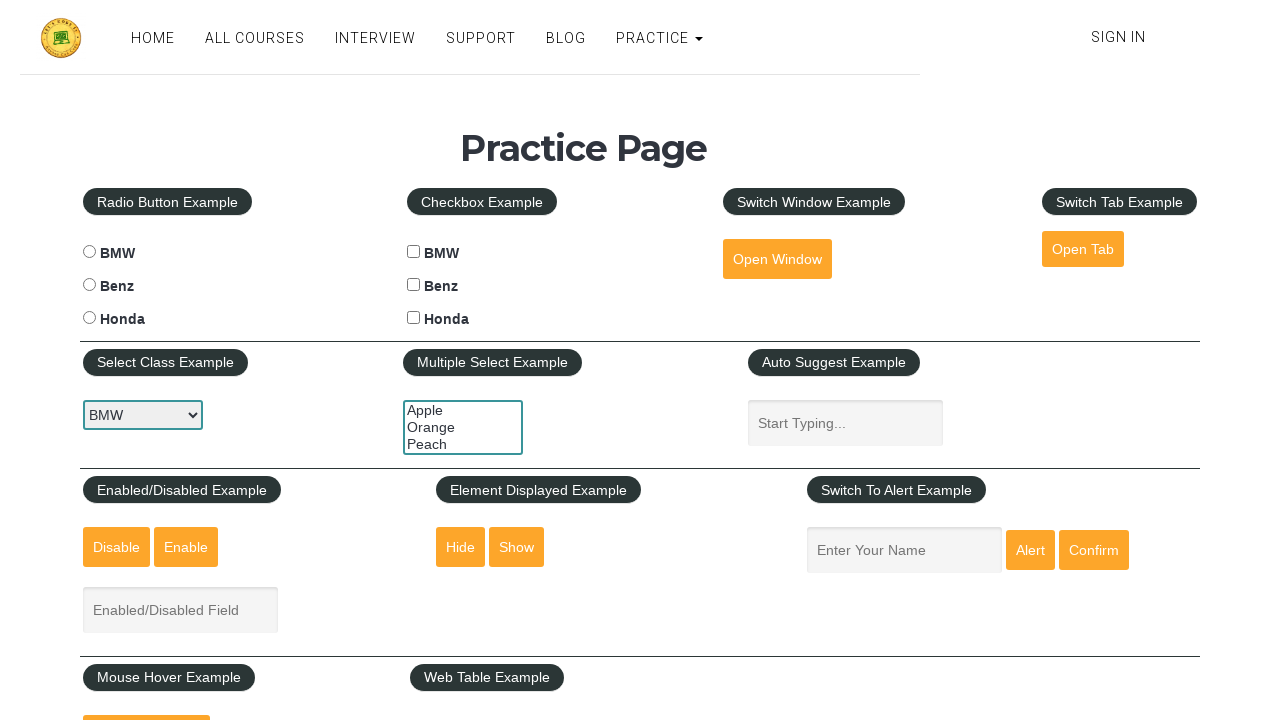